Tests navigation to the "Big page with many elements" by clicking the corresponding link on the automation homepage.

Starting URL: https://ultimateqa.com/automation/

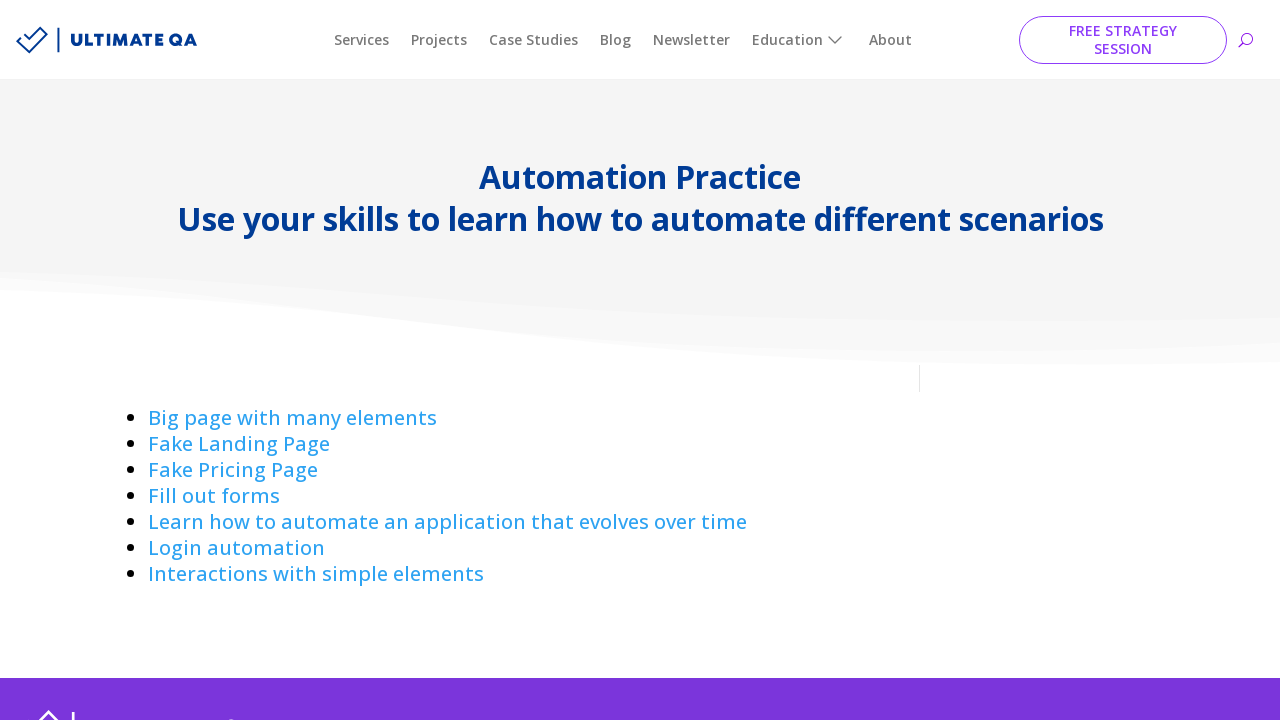

Clicked on 'Big page with many elements' link at (292, 418) on a:has-text('Big page with ')
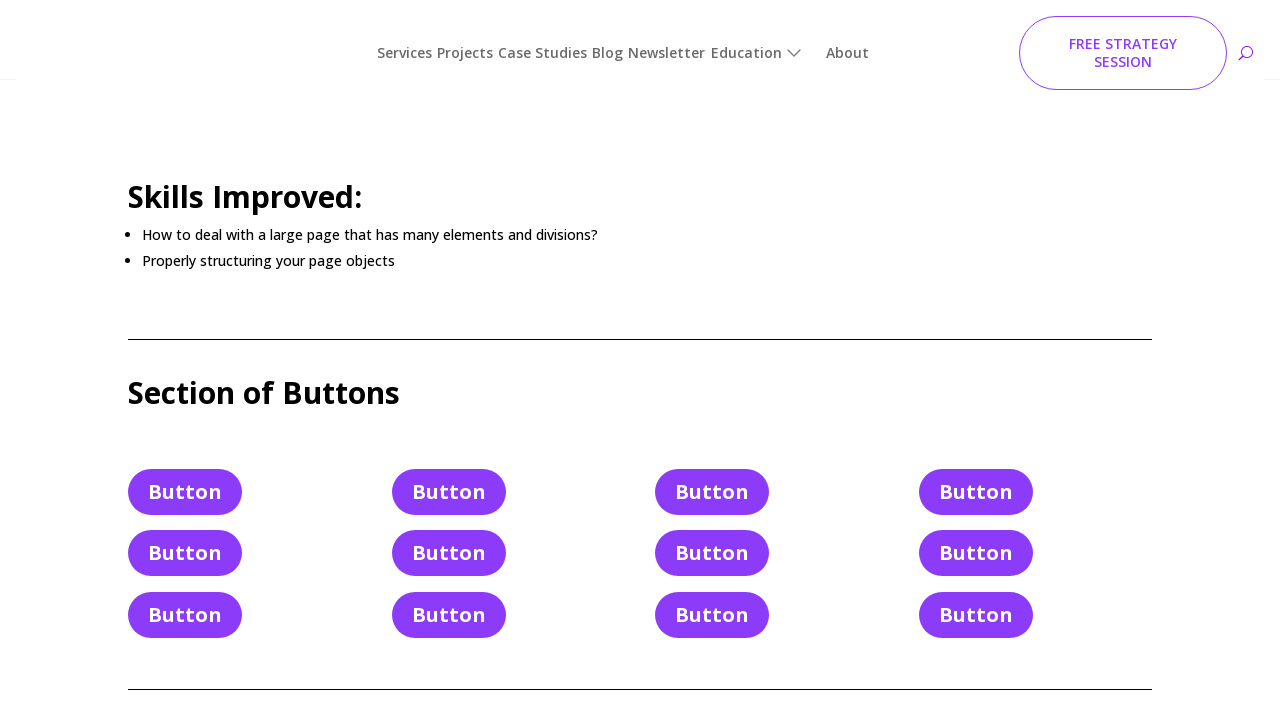

Successfully navigated to the complicated page with many elements
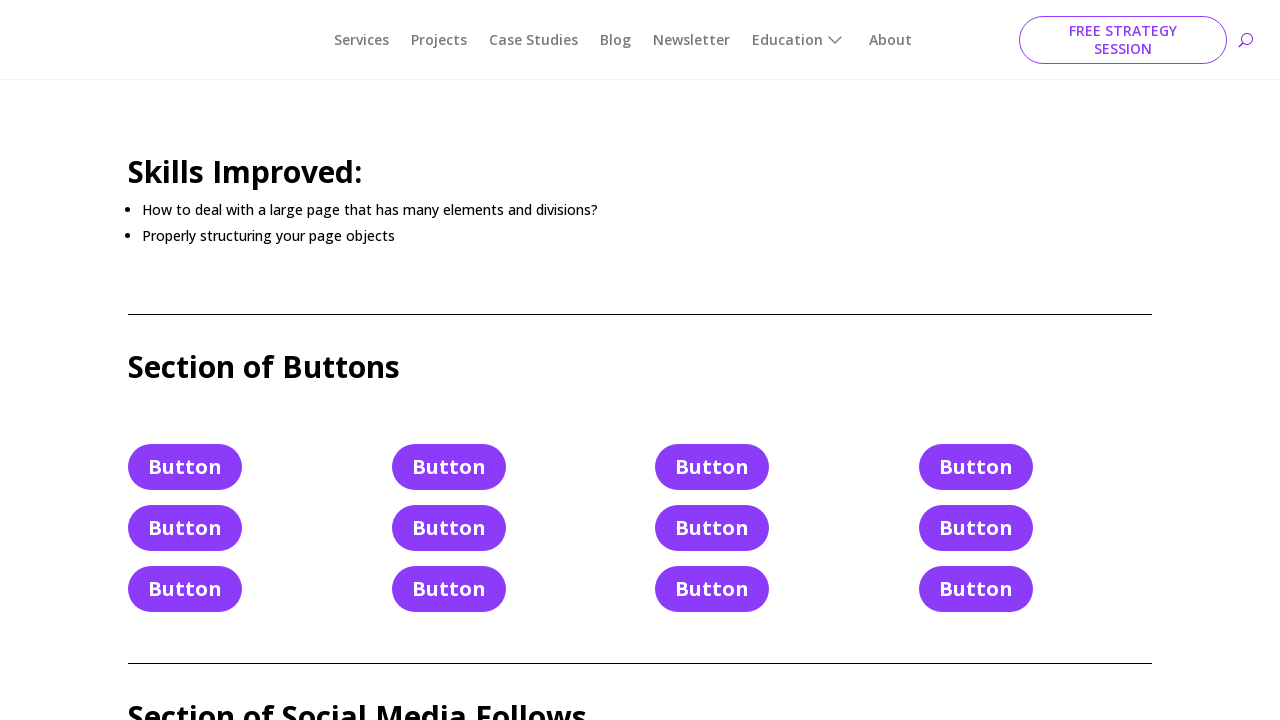

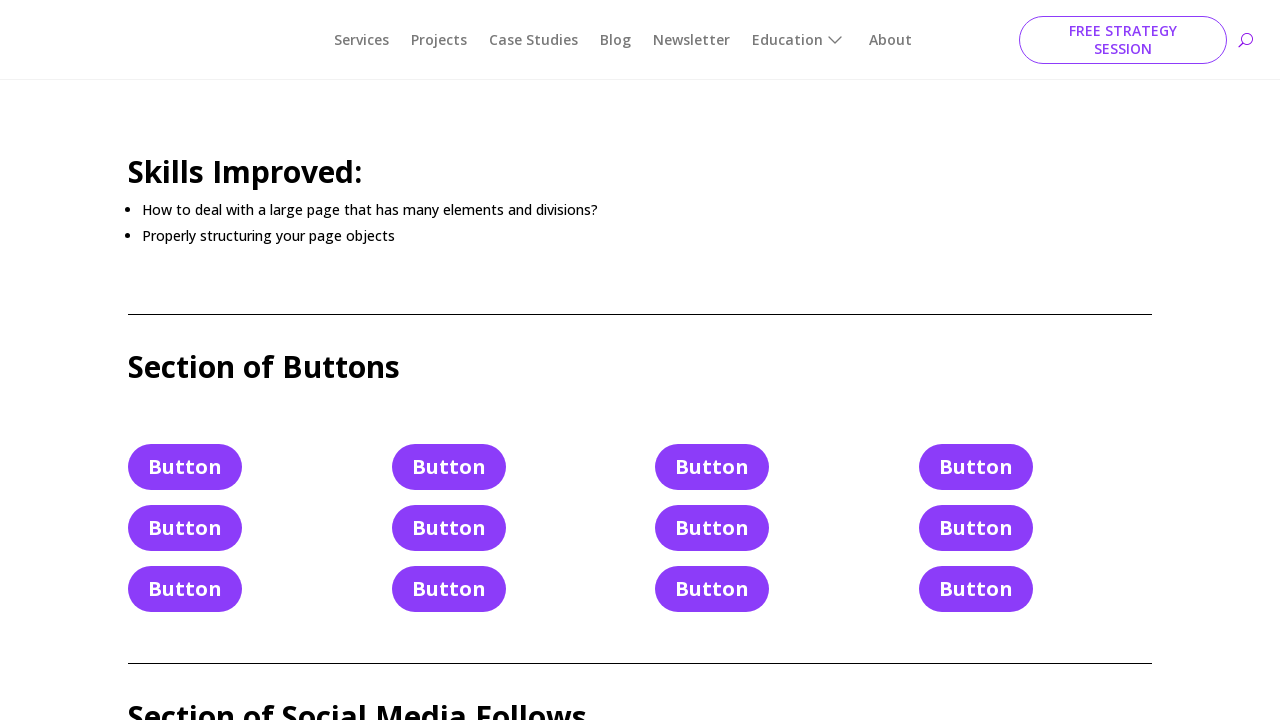